Tests e-commerce shopping flow by searching for products, adding Cashews to cart, navigating to cart, and placing an order

Starting URL: https://rahulshettyacademy.com/seleniumPractise/#/

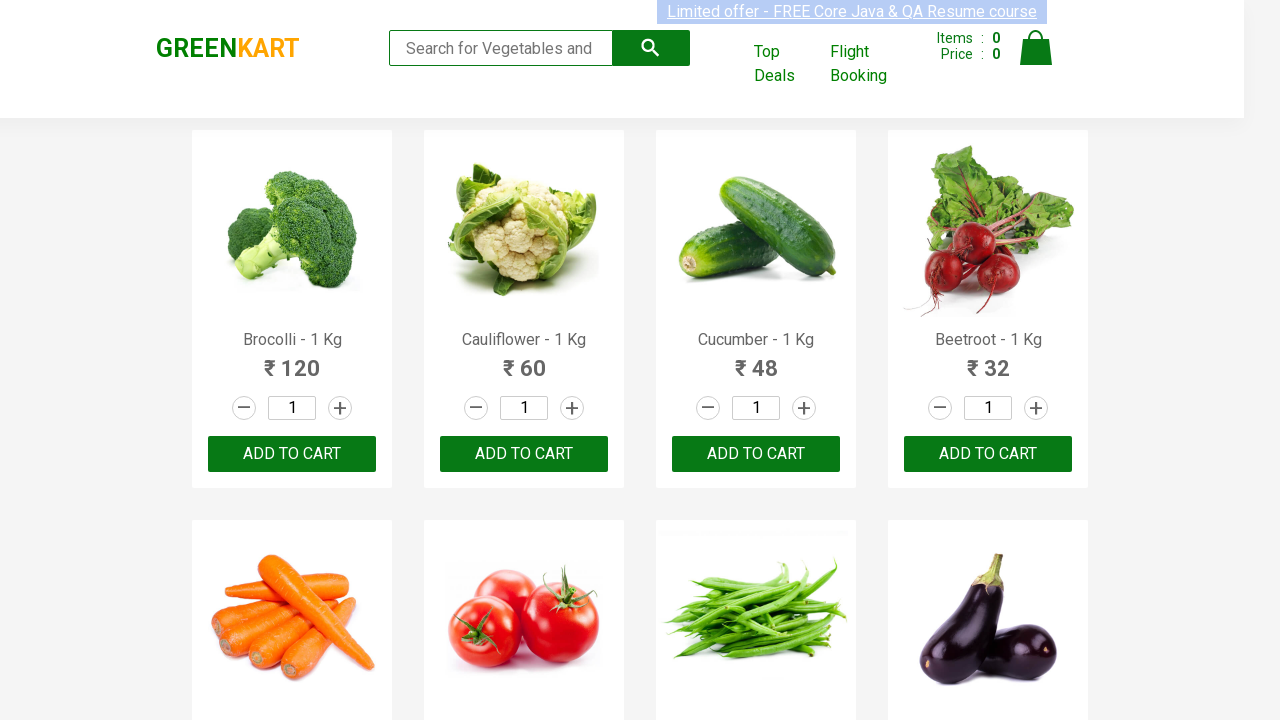

Filled search box with 'ca' to search for Cashews on .search-keyword
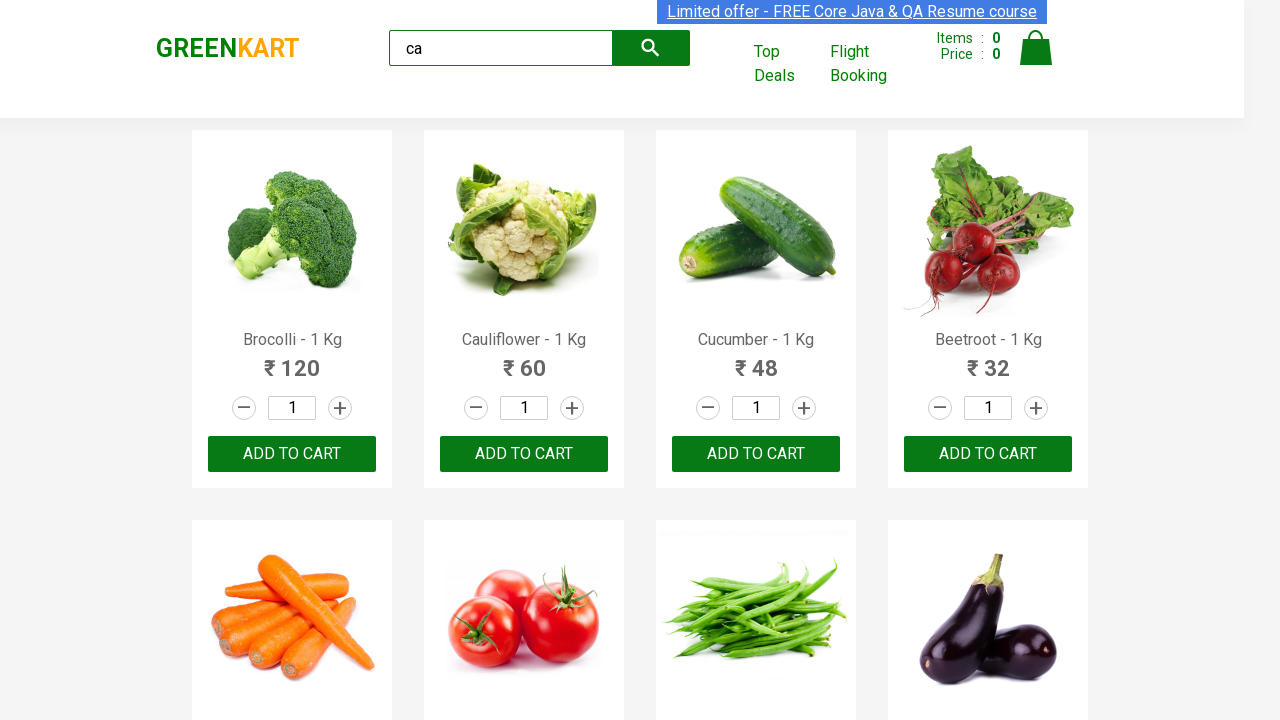

Waited 2 seconds for products to load
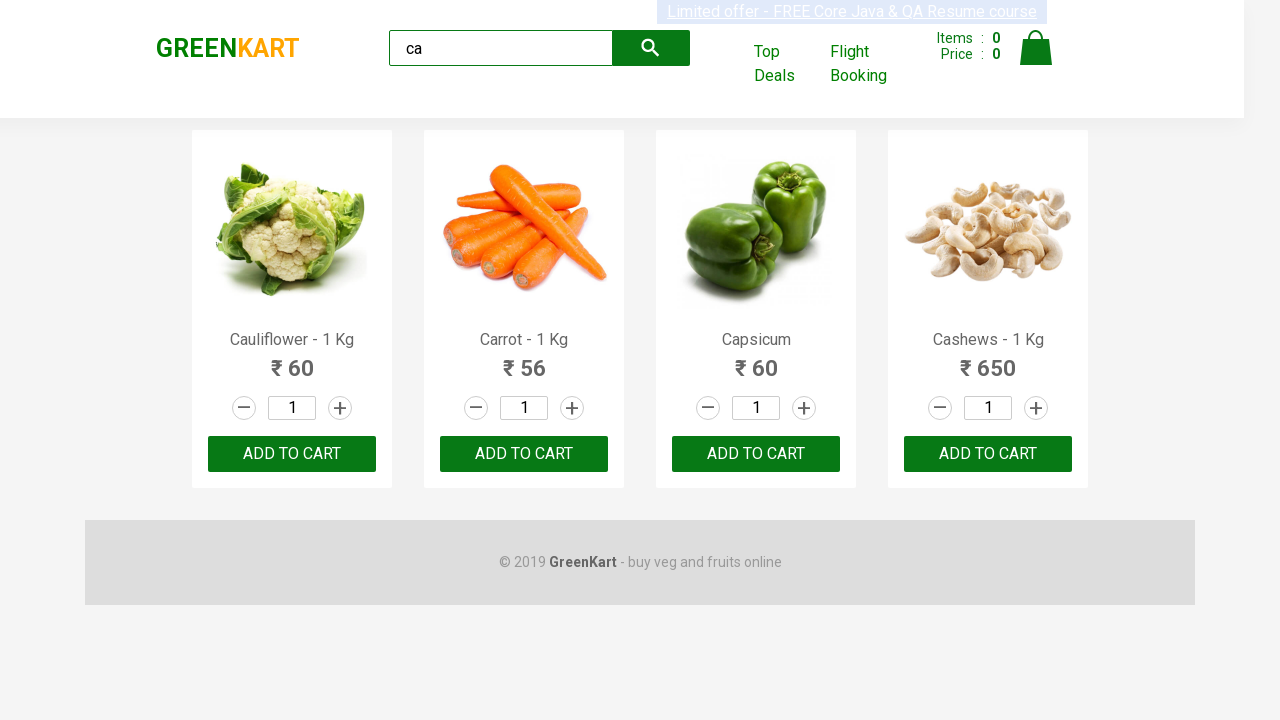

Located all product elements on the page
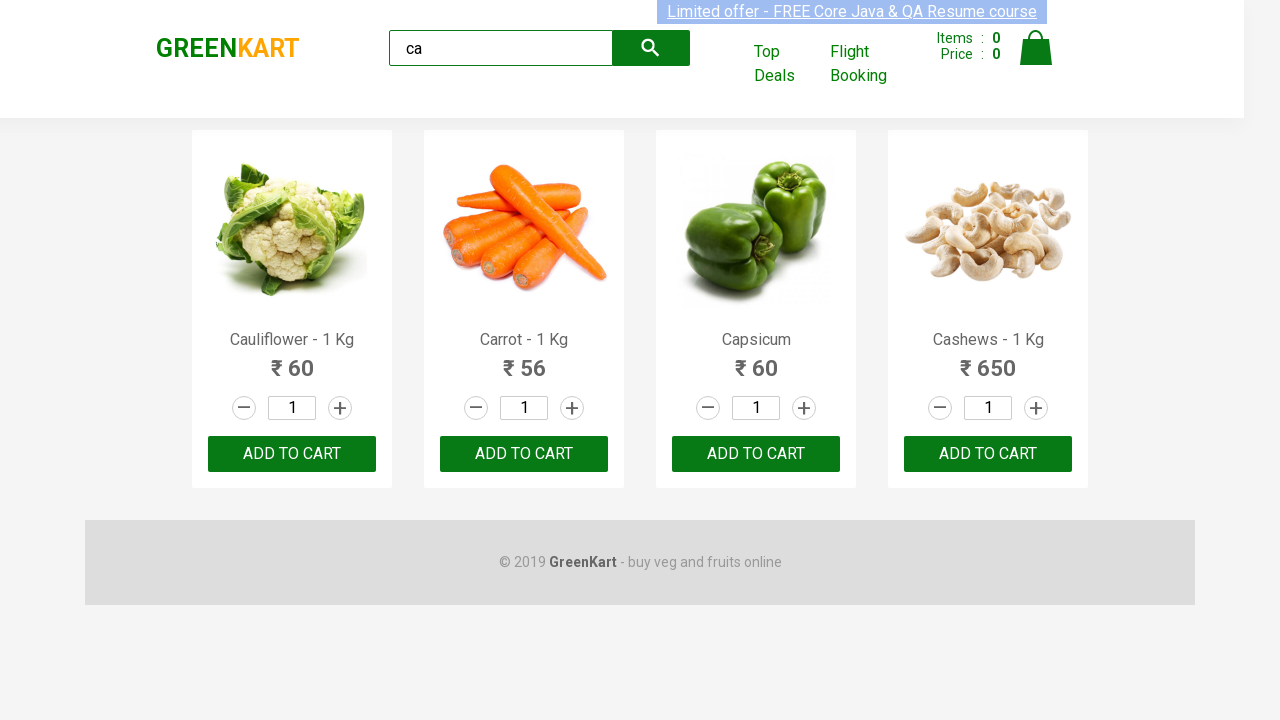

Checked product name: Cauliflower - 1 Kg
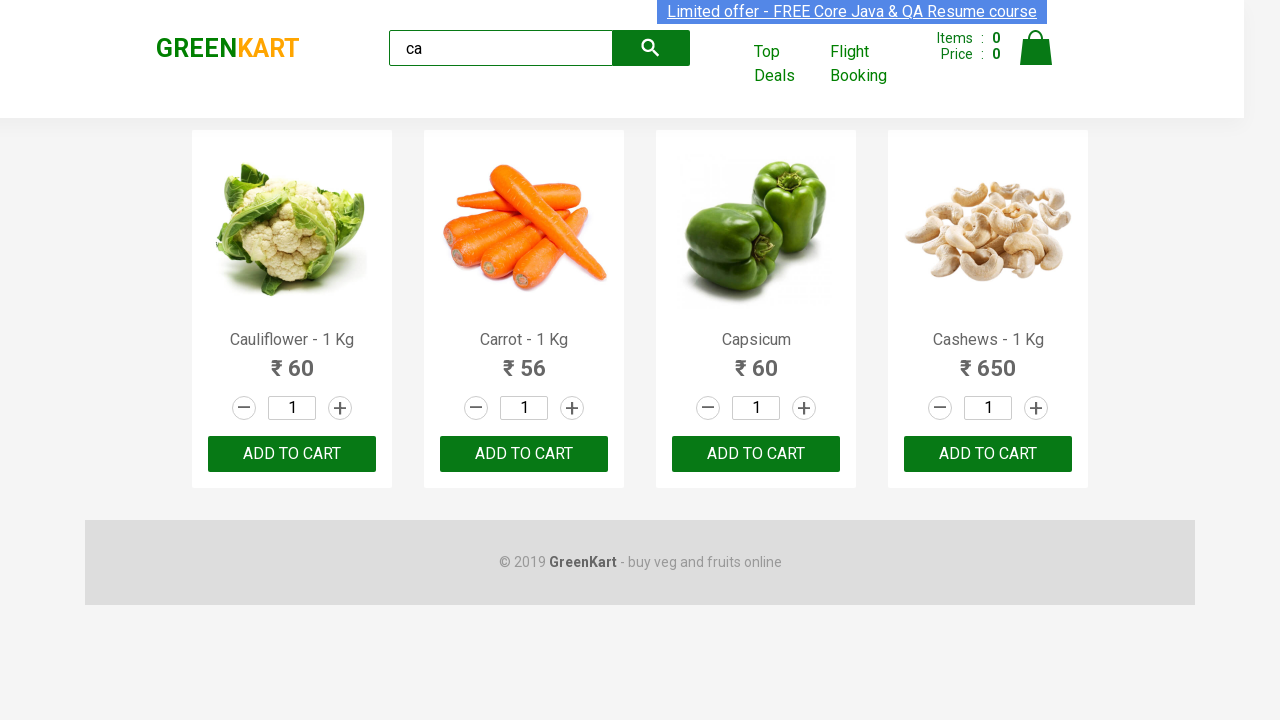

Checked product name: Carrot - 1 Kg
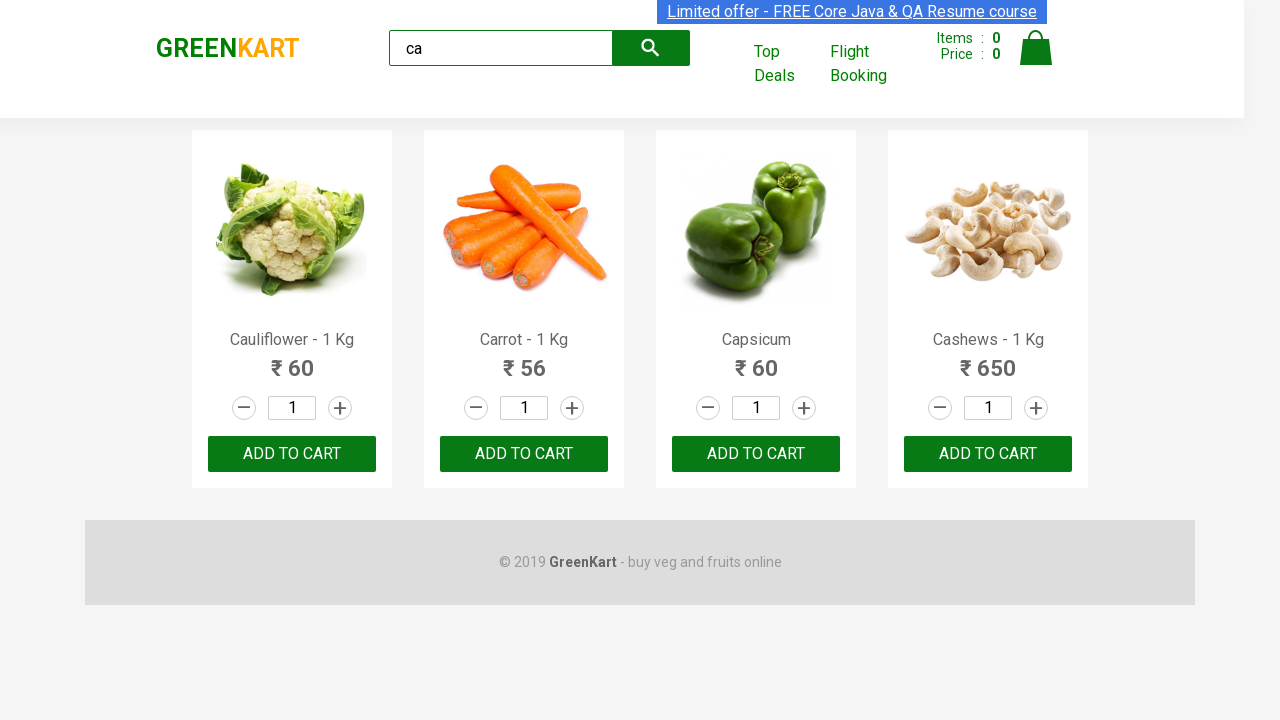

Checked product name: Capsicum
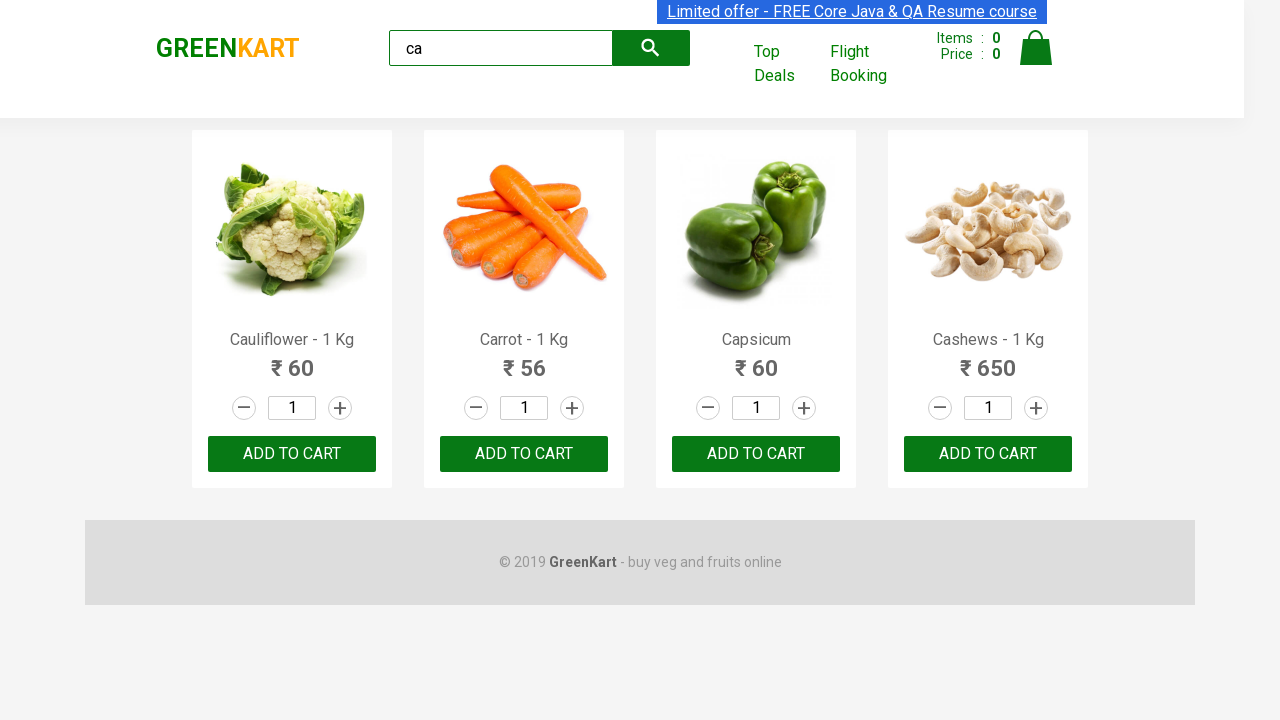

Checked product name: Cashews - 1 Kg
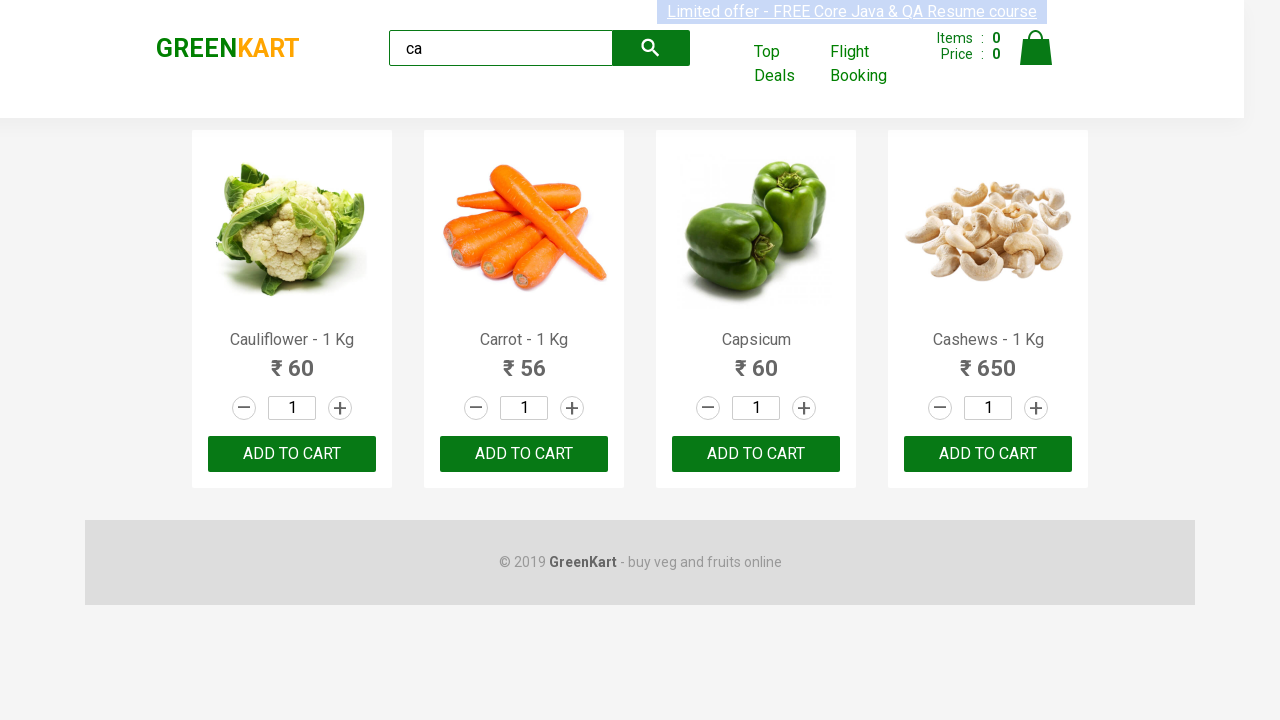

Clicked Add button for Cashews product at (988, 454) on .products .product >> nth=3 >> button
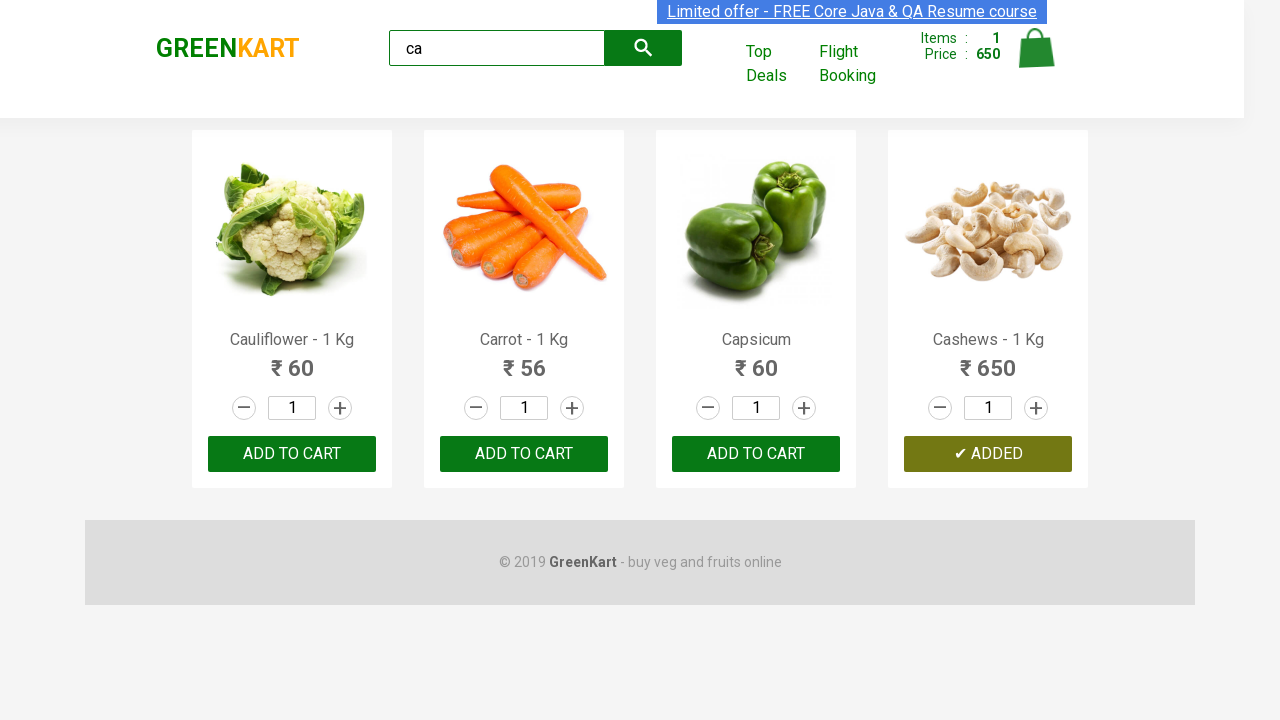

Clicked cart icon to view shopping cart at (1036, 48) on .cart-icon > img
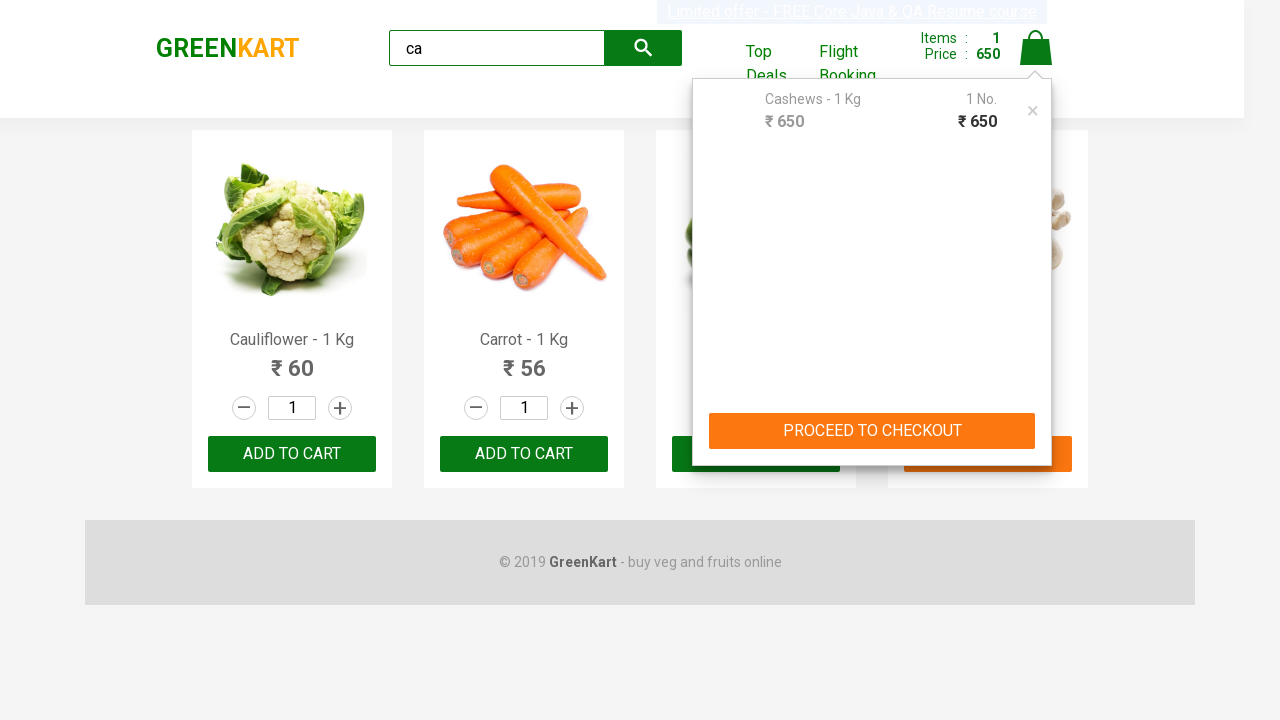

Navigated to cart page
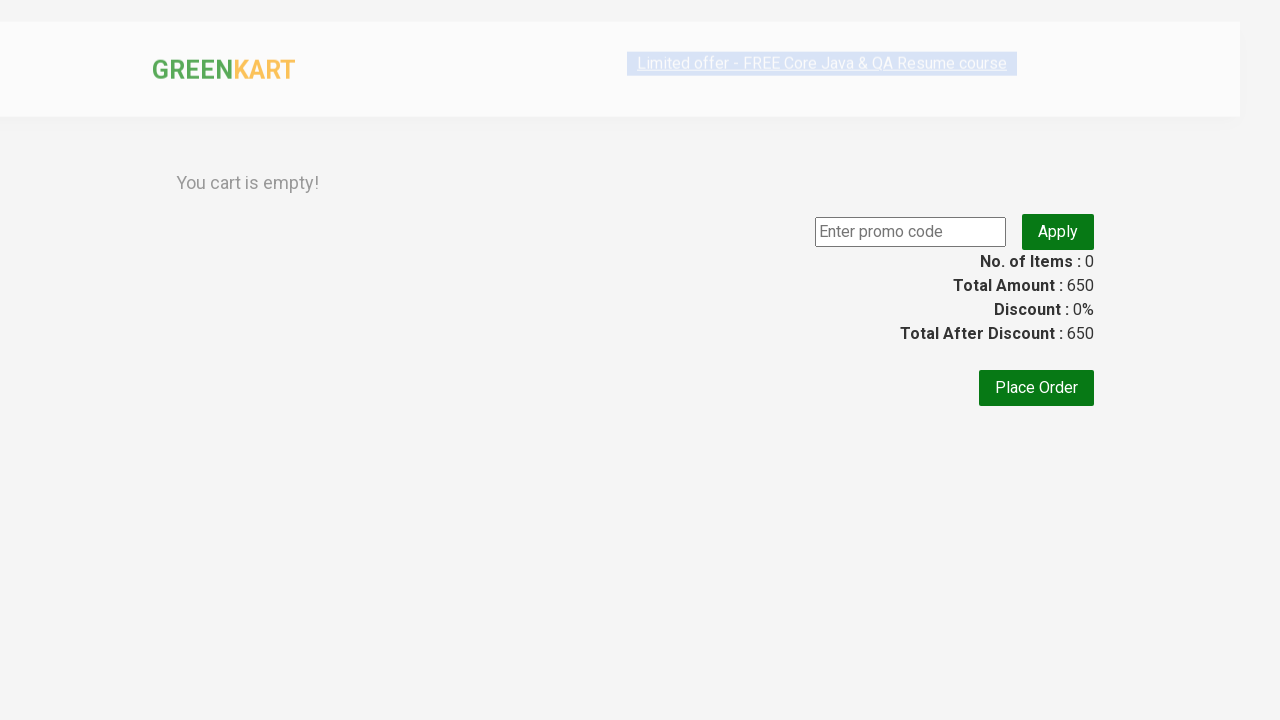

Clicked Place Order button to proceed with checkout at (1036, 560) on text=Place Order
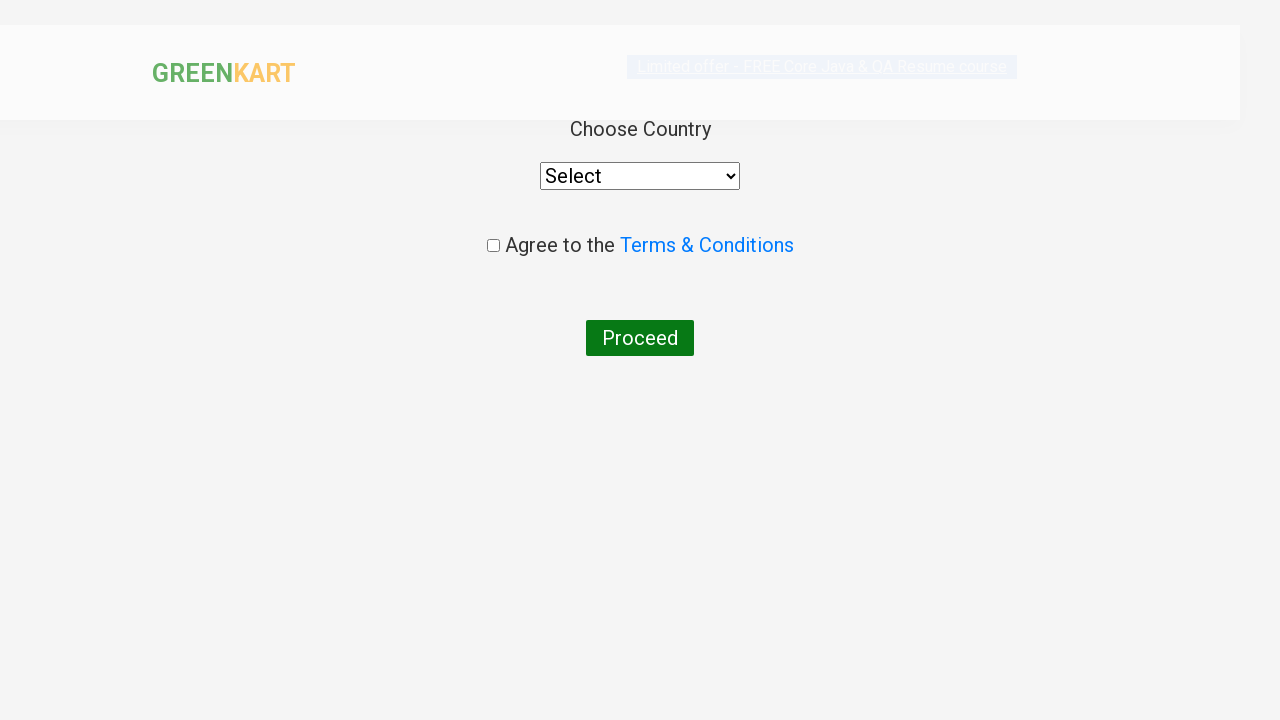

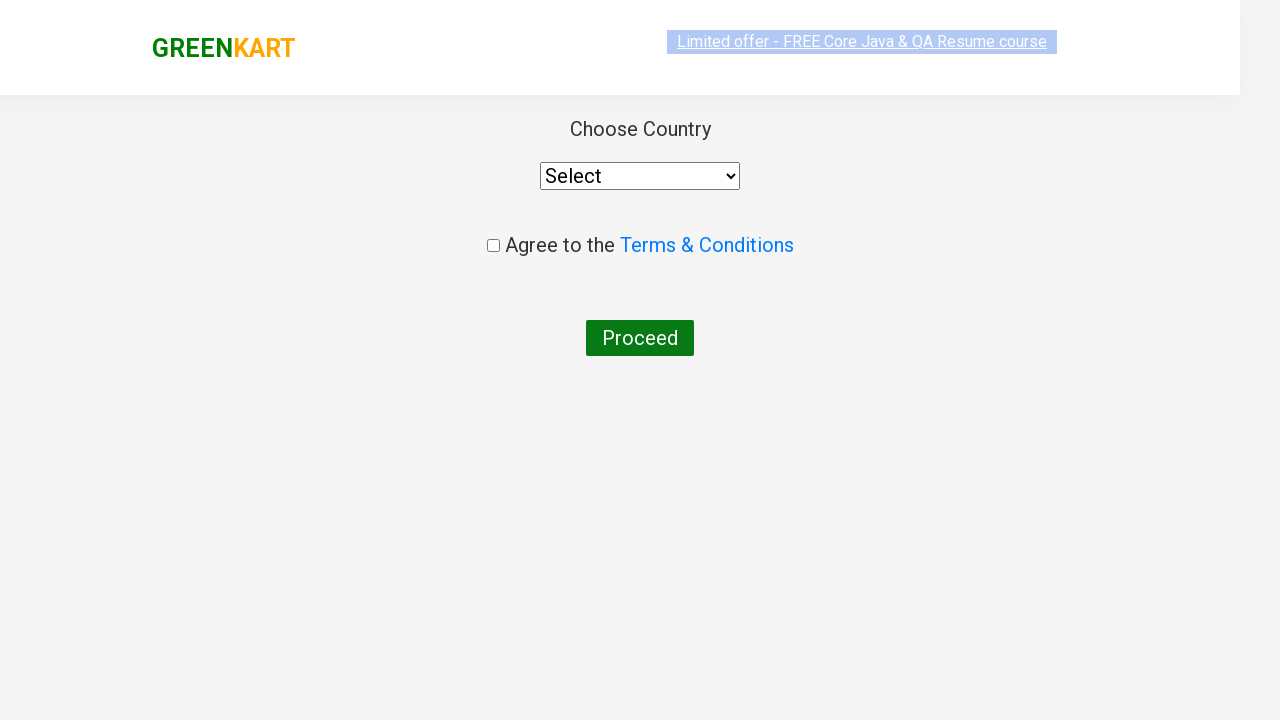